Tests element visibility and state on a Selenium practice page by checking if a username field is displayed and enabled, and locating a radio button element

Starting URL: https://techbeamers.com/selenium-practice-test-page/

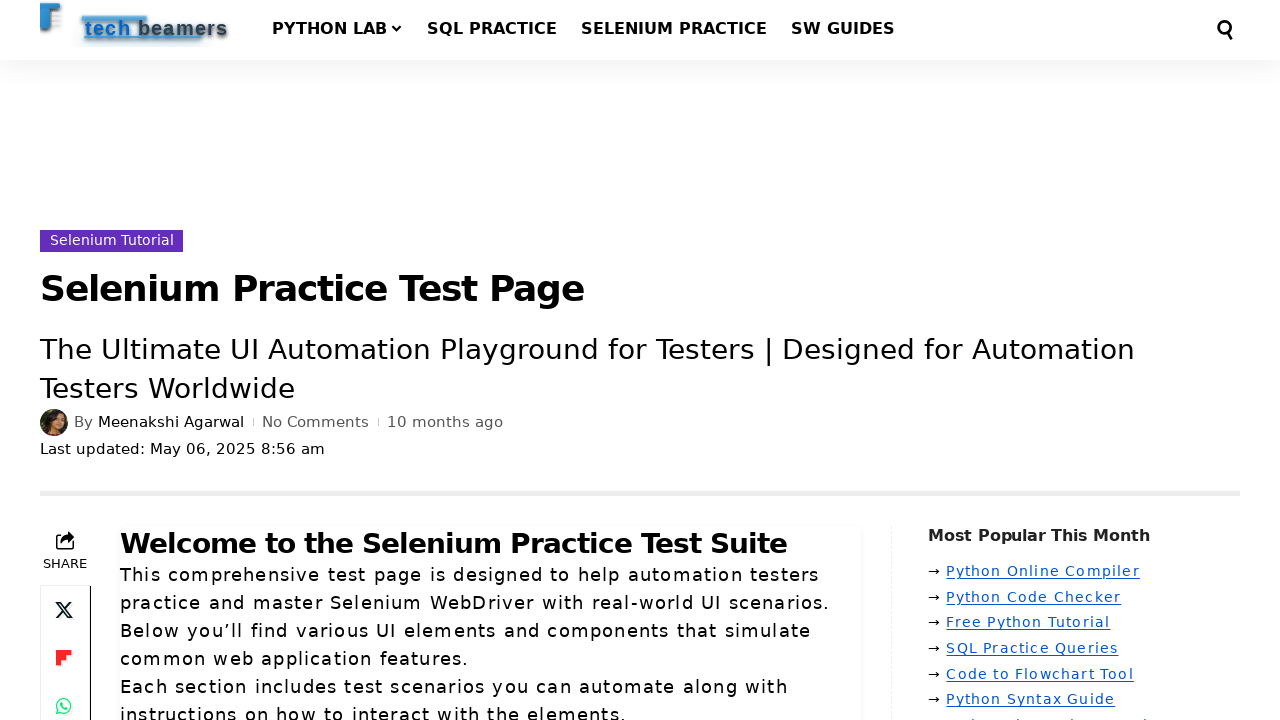

Waited for username field to be visible
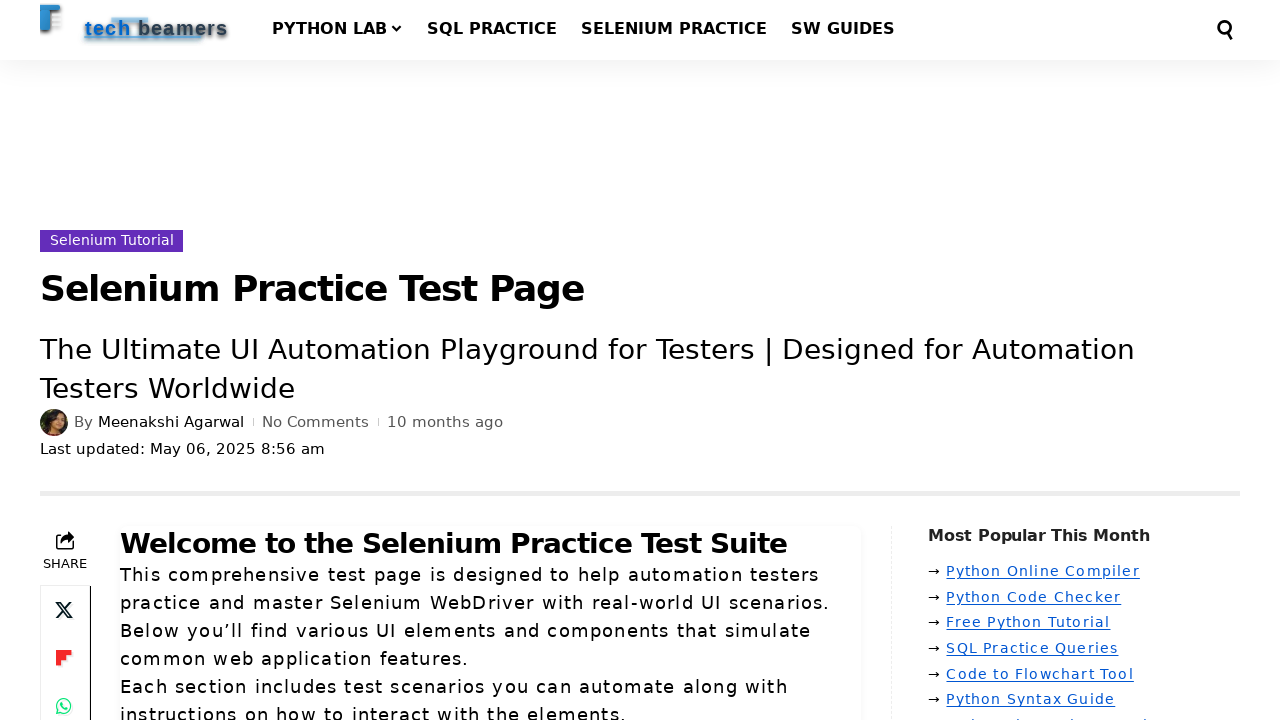

Verified username field is visible
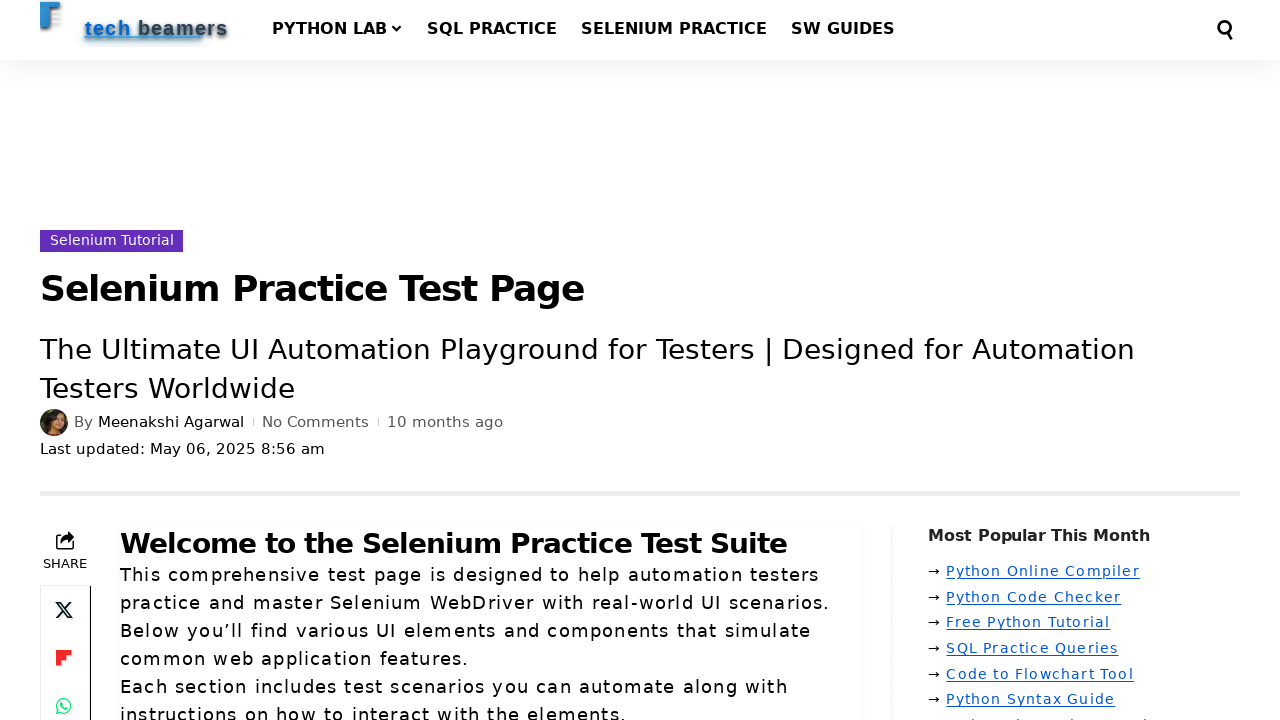

Verified username field is enabled
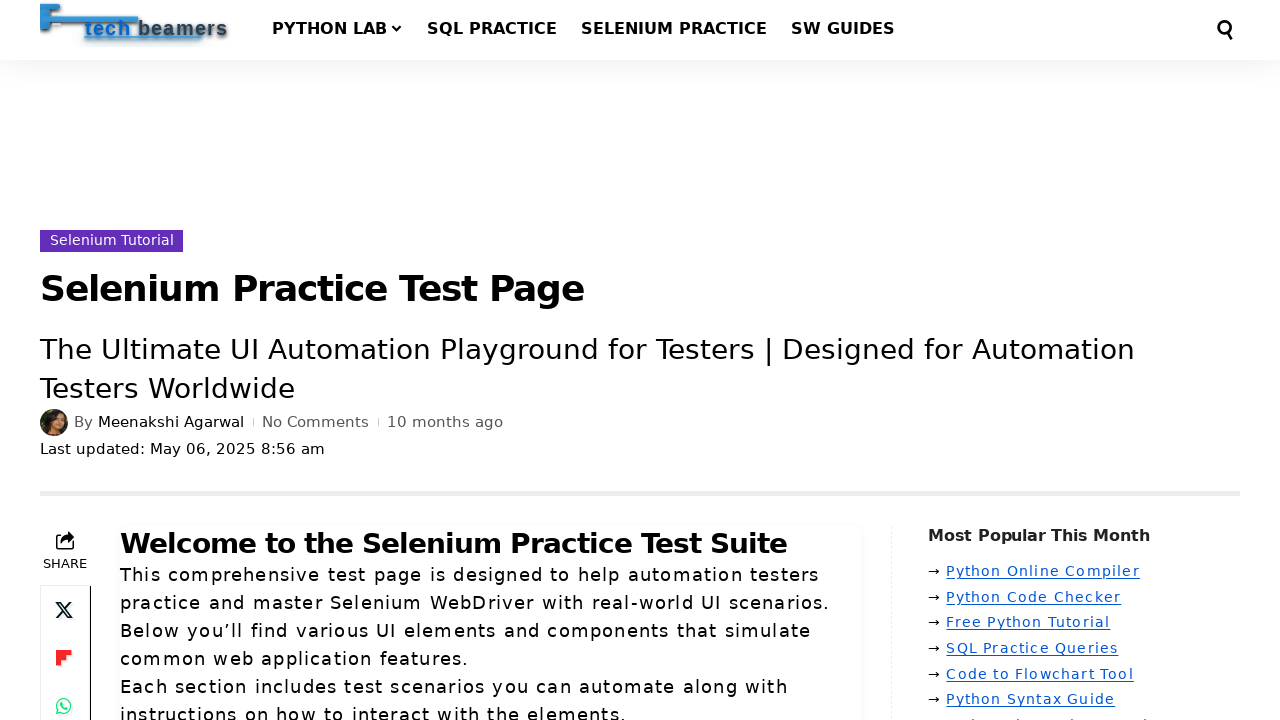

Located male radio button and verified visibility
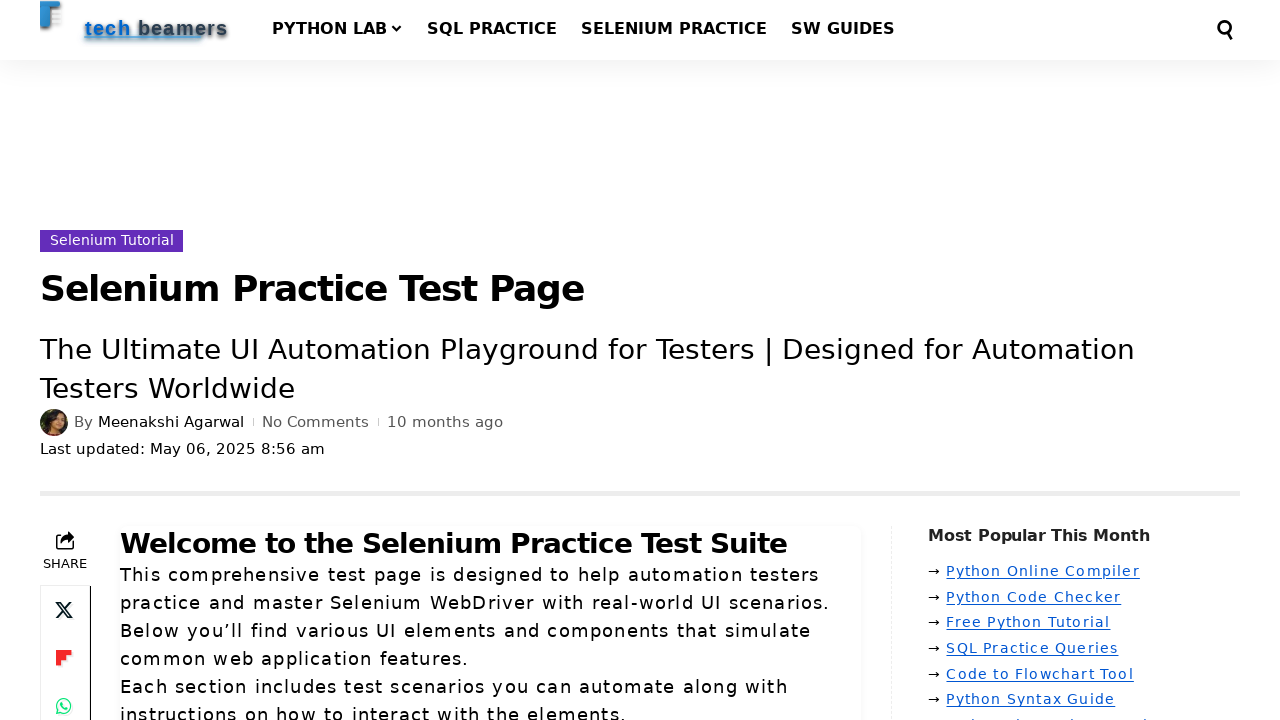

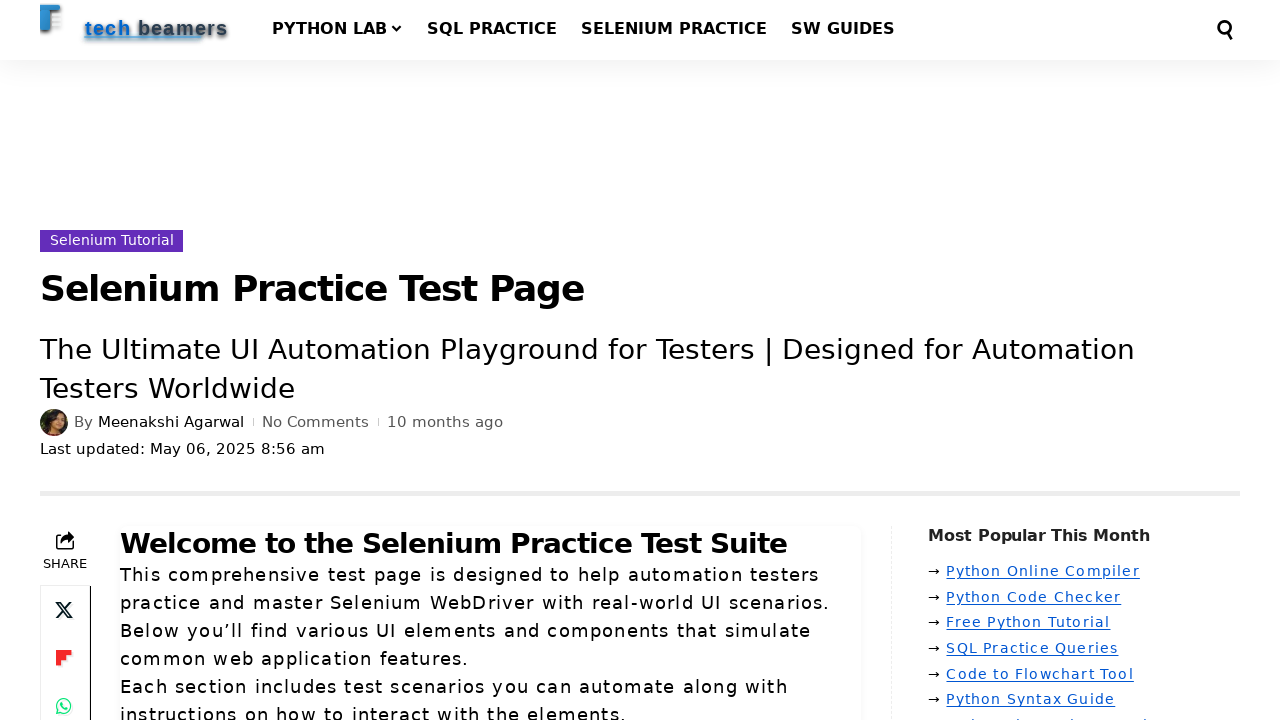